Tests iframe interaction by switching to an iframe, clicking a "Try it" button that triggers a JavaScript prompt alert, entering text into the prompt, and accepting it.

Starting URL: https://www.w3schools.com/jsref/tryit.asp?filename=tryjsref_prompt

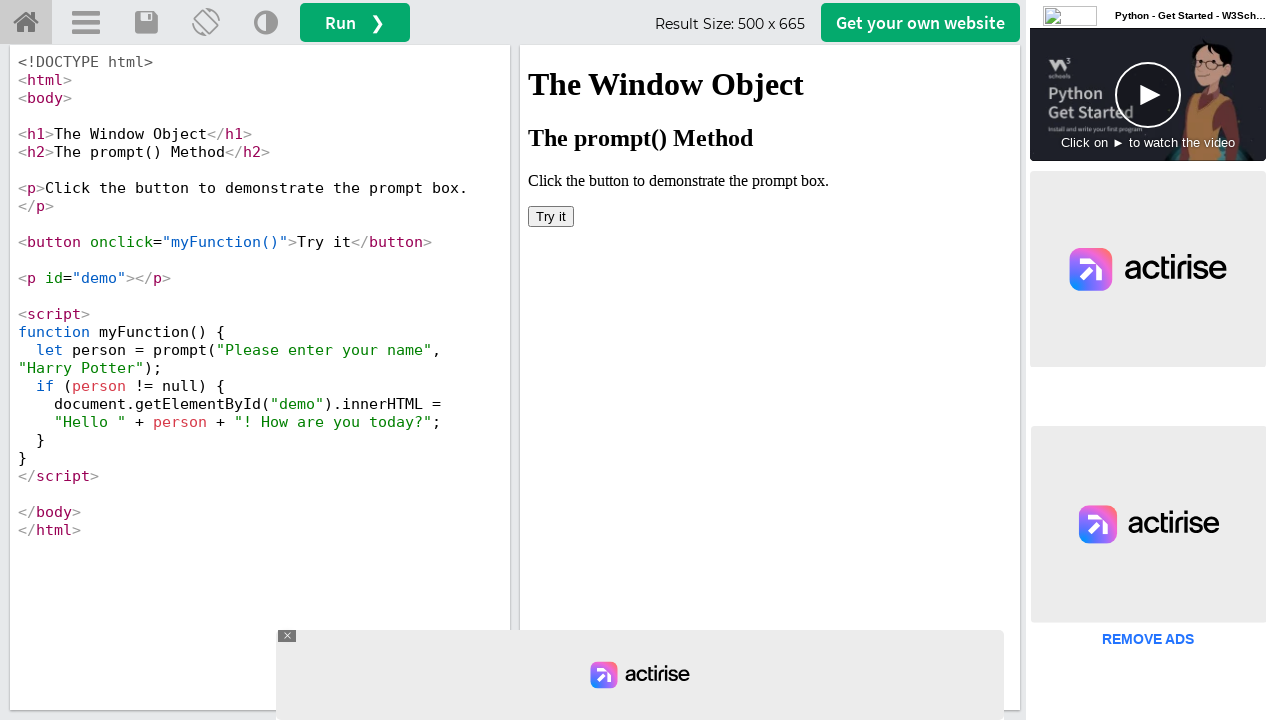

Located iframe with ID 'iframeResult'
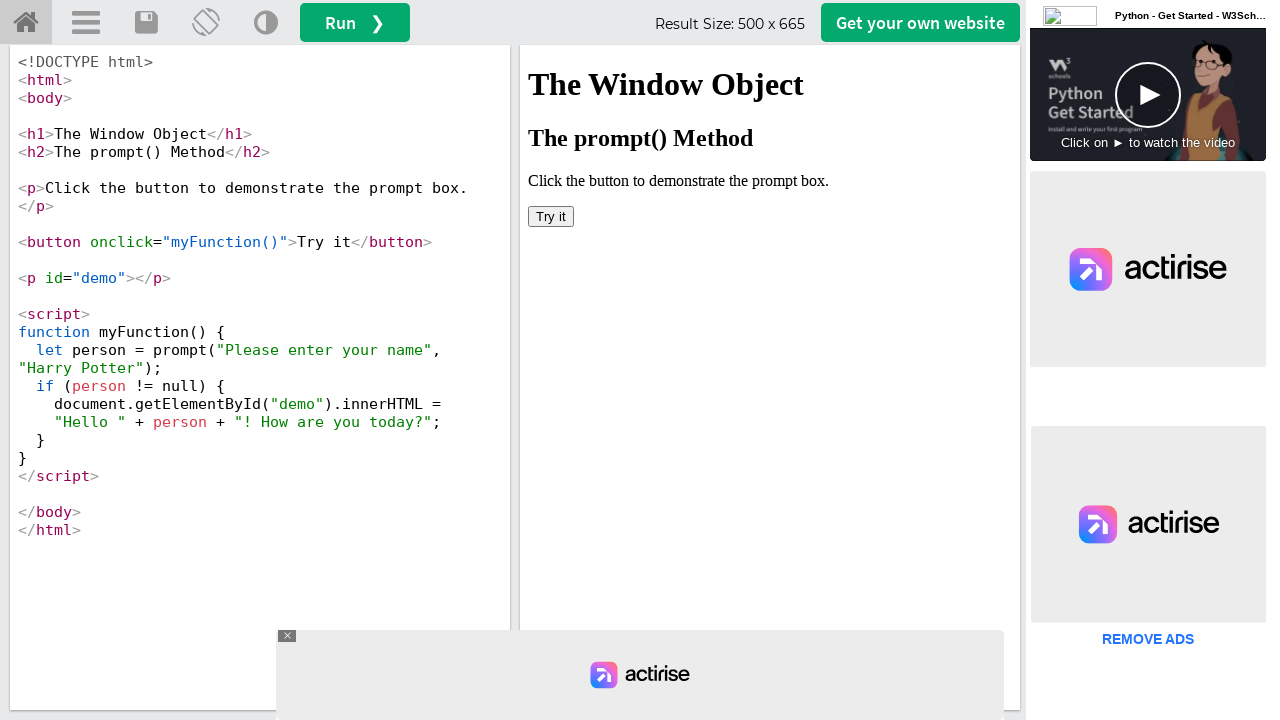

Clicked 'Try it' button inside iframe at (551, 216) on #iframeResult >> internal:control=enter-frame >> xpath=//button[text()='Try it']
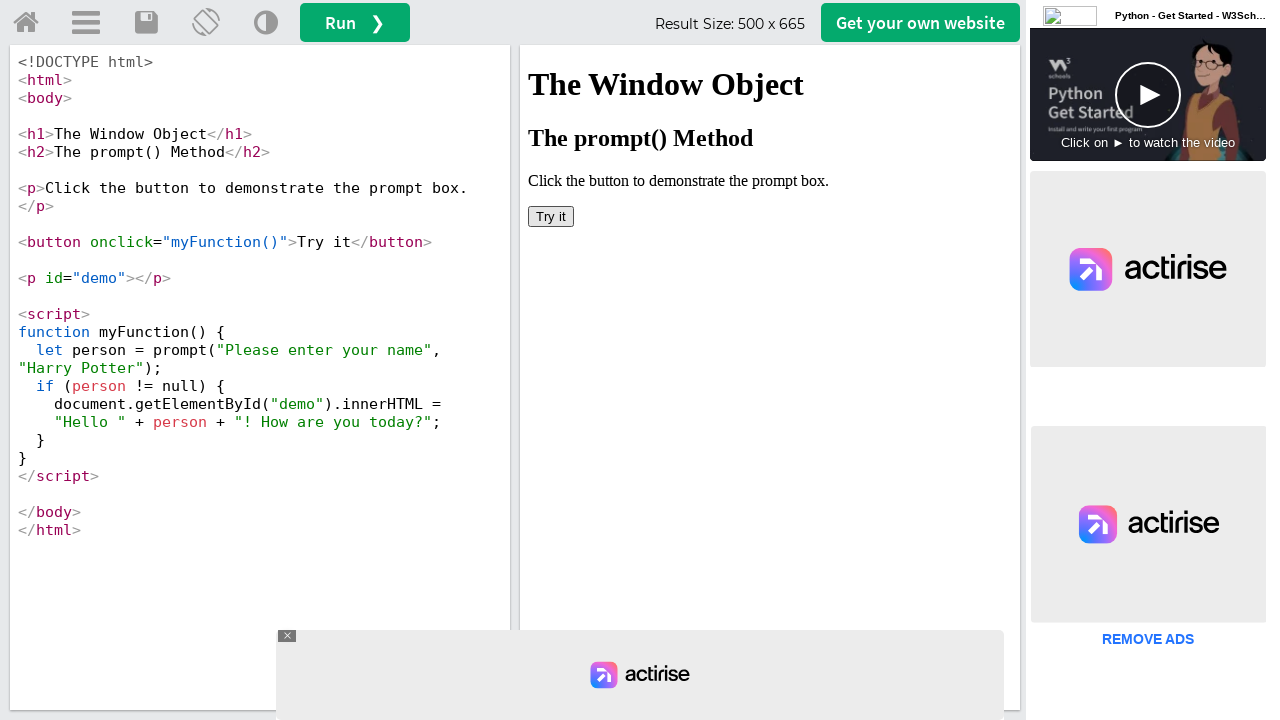

Registered dialog handler to accept prompts with 'Sebastian'
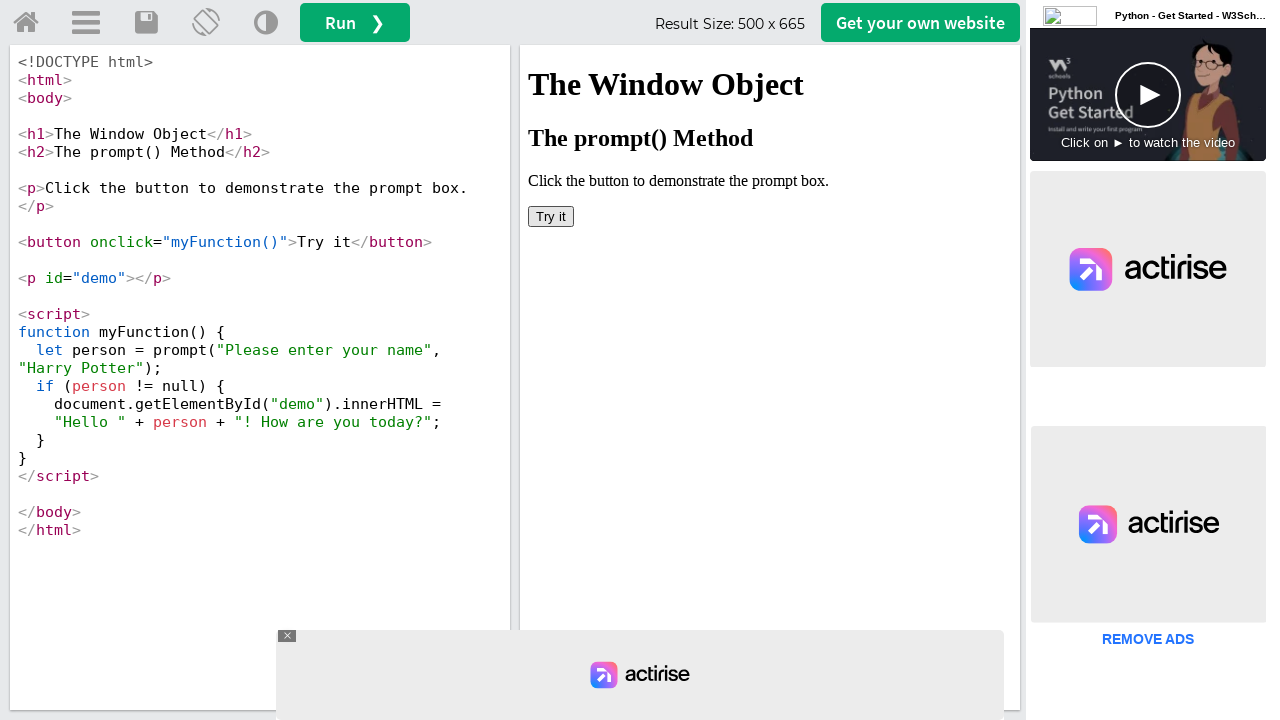

Clicked 'Try it' button again to trigger JavaScript prompt dialog at (551, 216) on #iframeResult >> internal:control=enter-frame >> xpath=//button[text()='Try it']
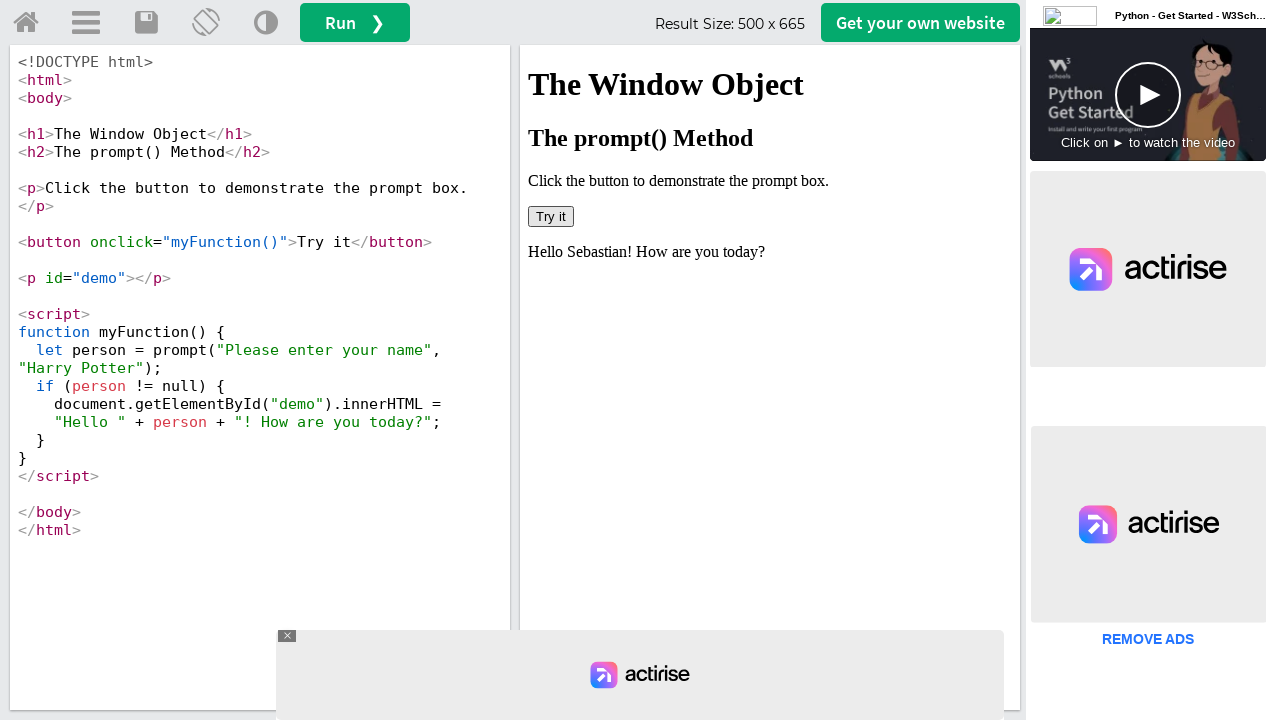

Waited 1000ms for dialog interaction to complete
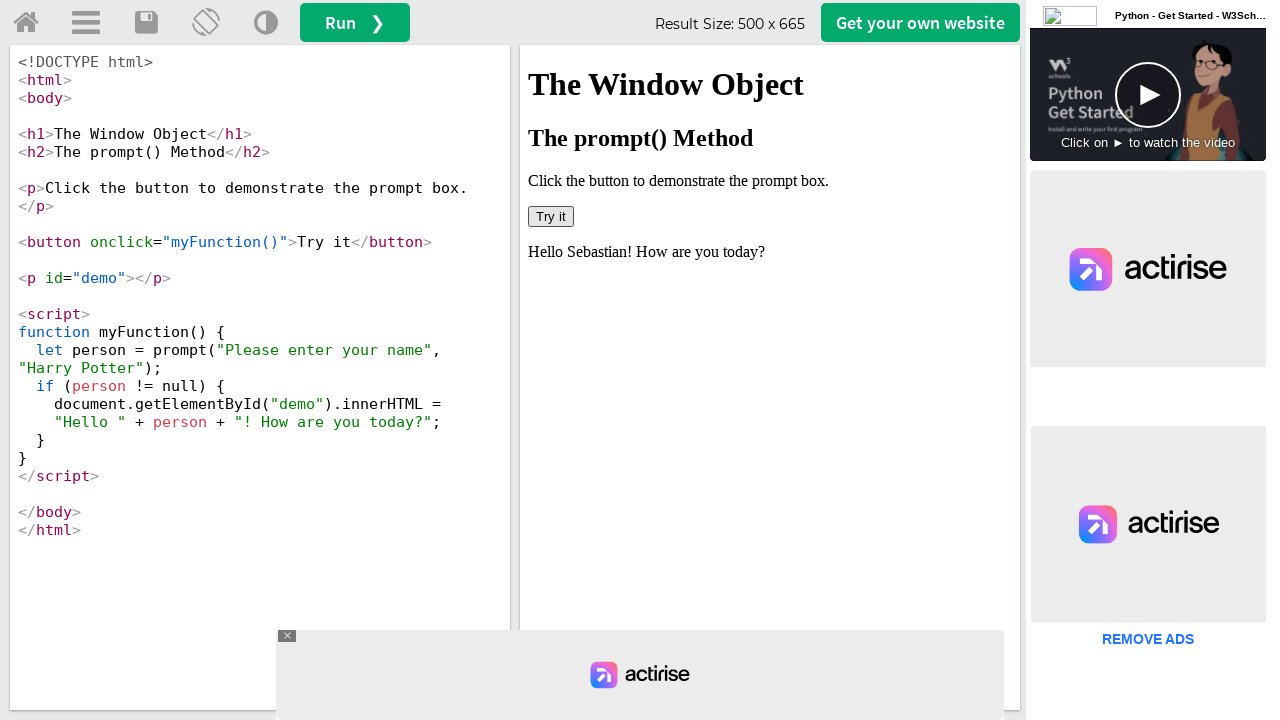

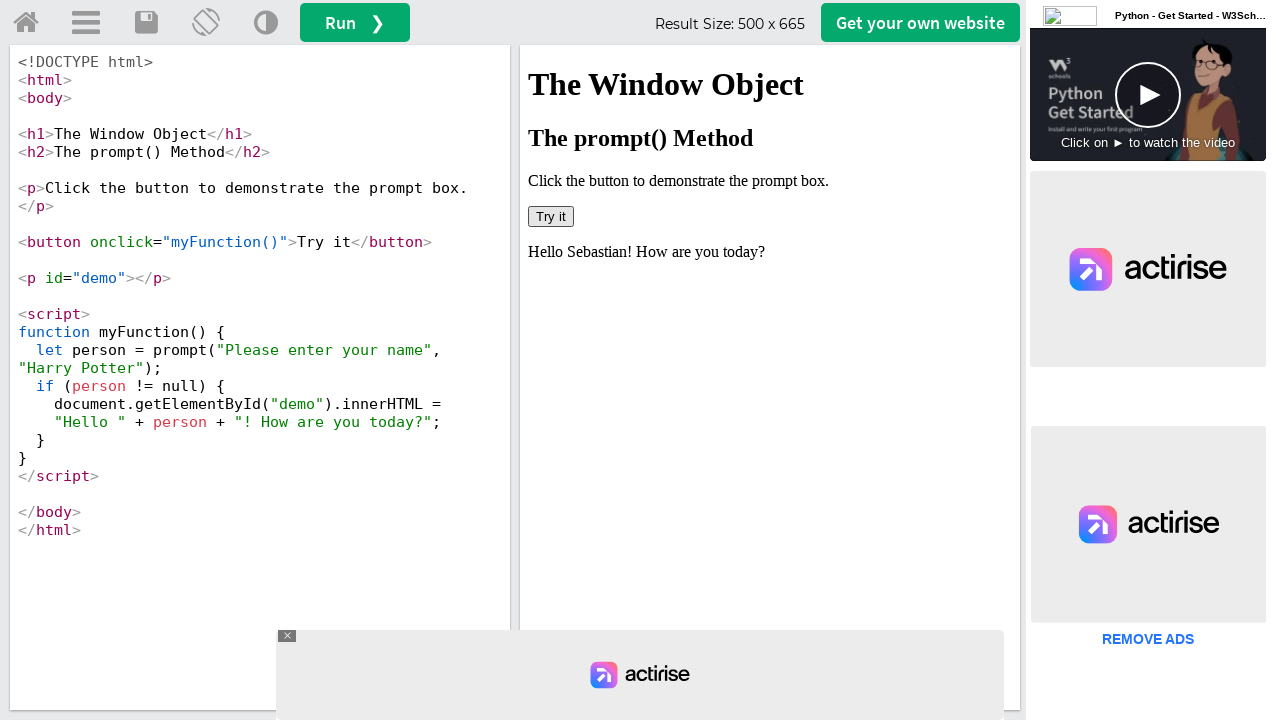